Navigates through Swarthmore College course catalog by clicking on a department and then iterating through multiple courses to expand and view their details.

Starting URL: https://catalog.swarthmore.edu/content.php?catoid=7&navoid=194

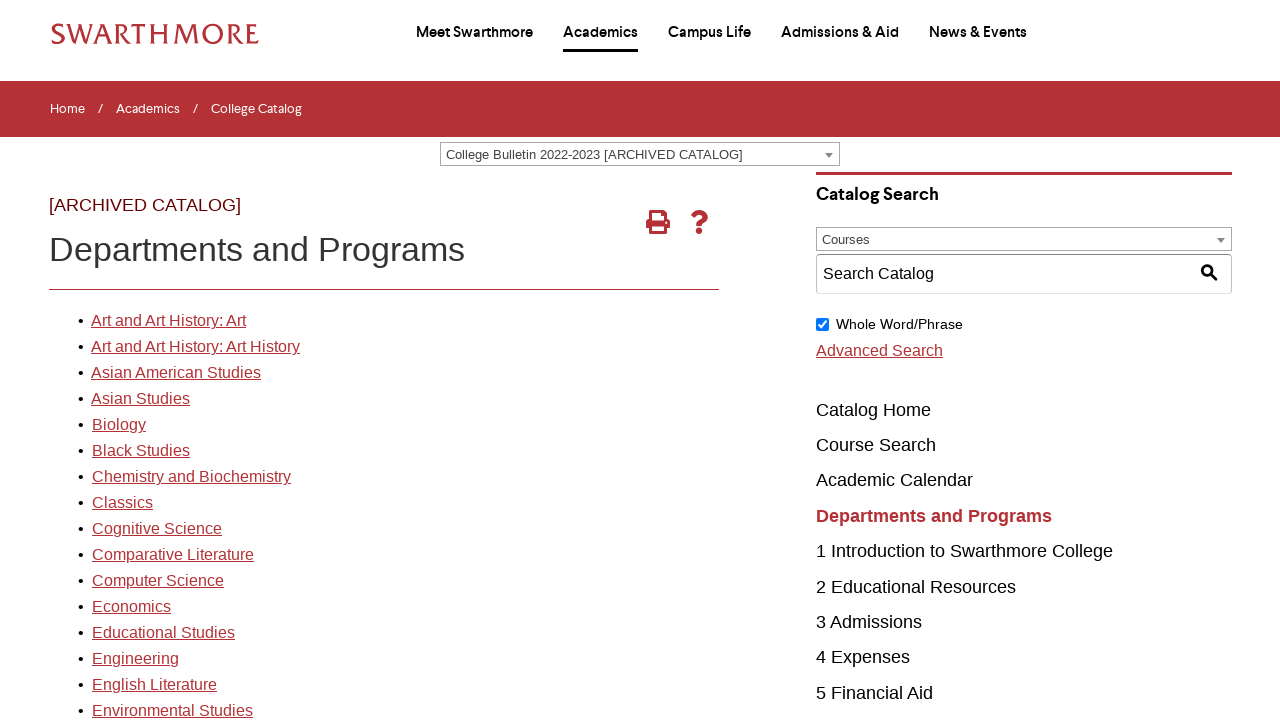

Clicked on the first department link in the course catalog at (168, 321) on xpath=//*[@id='gateway-page']/body/table/tbody/tr[3]/td[1]/table/tbody/tr[2]/td[
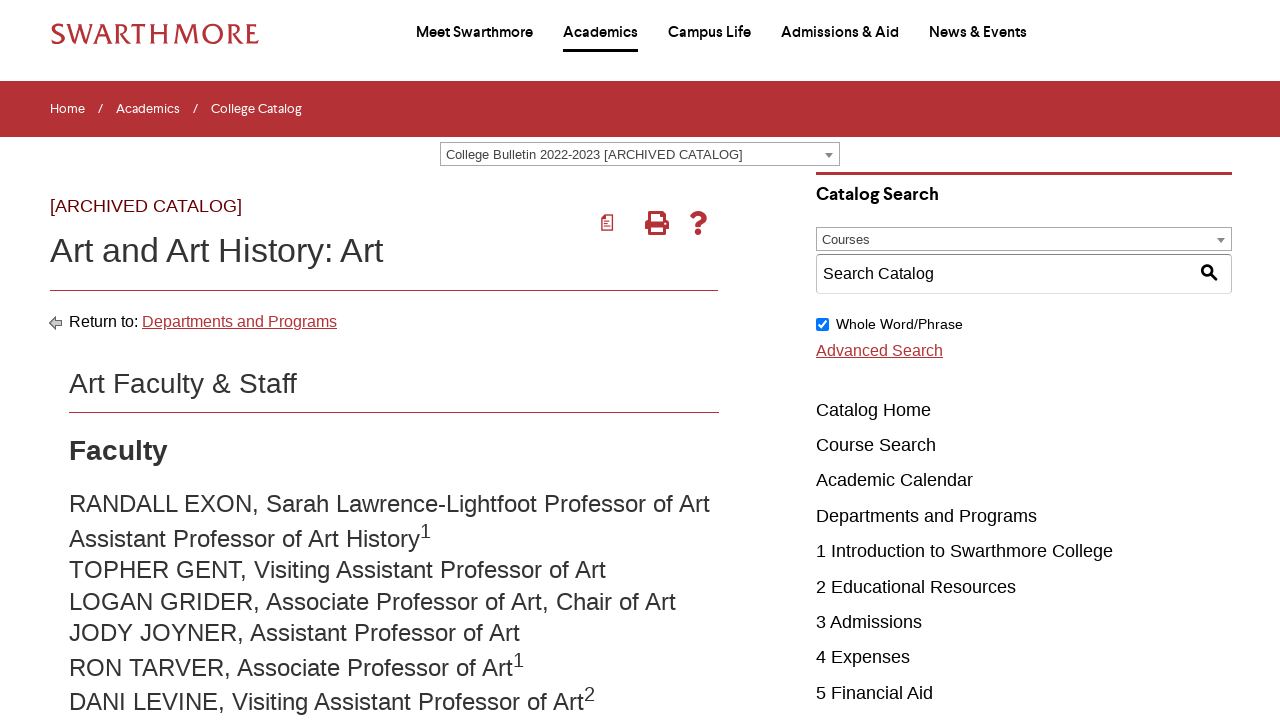

Course list loaded successfully
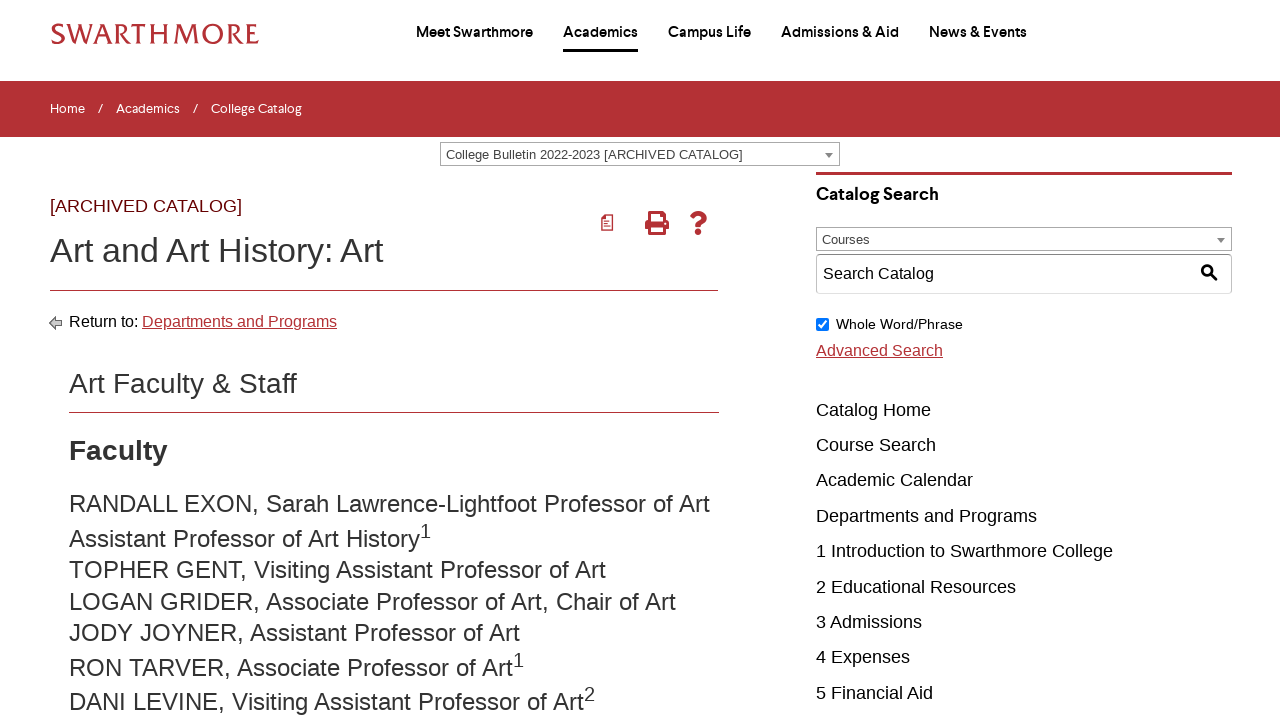

Retrieved 22 course elements from the department
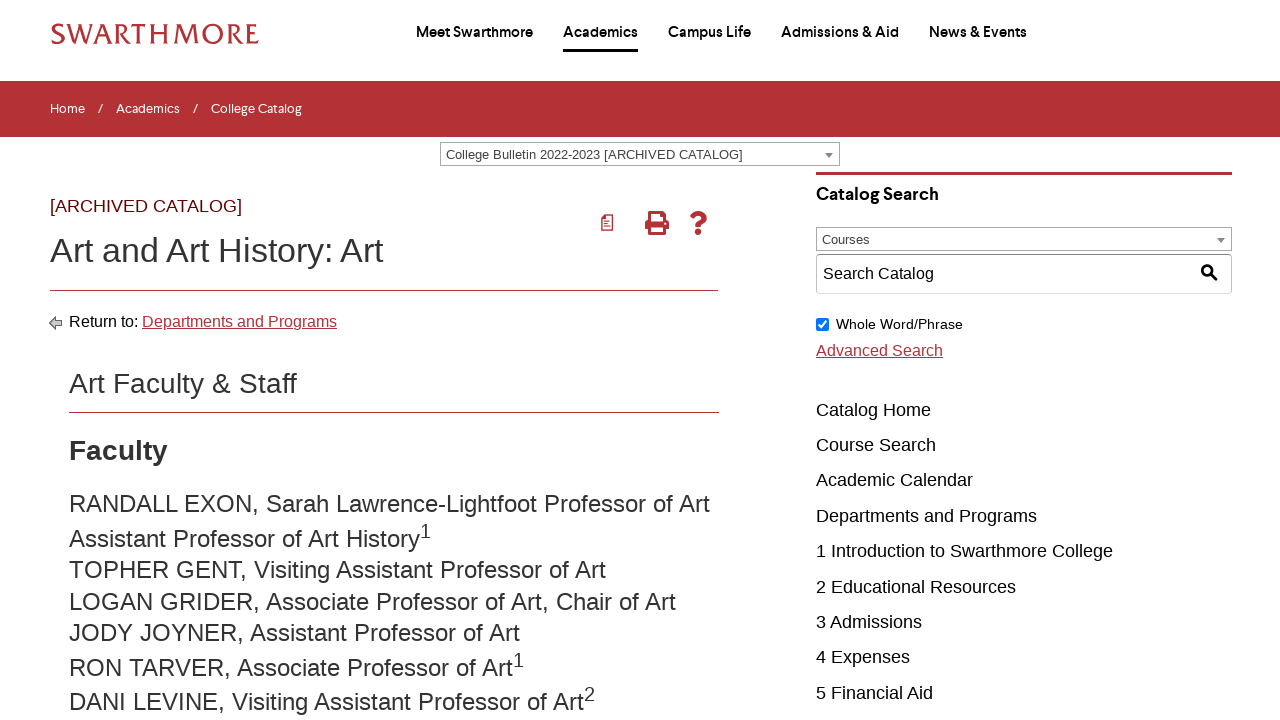

Clicked on the first course to expand its details at (282, 361) on .acalog-course >> nth=0 >> a
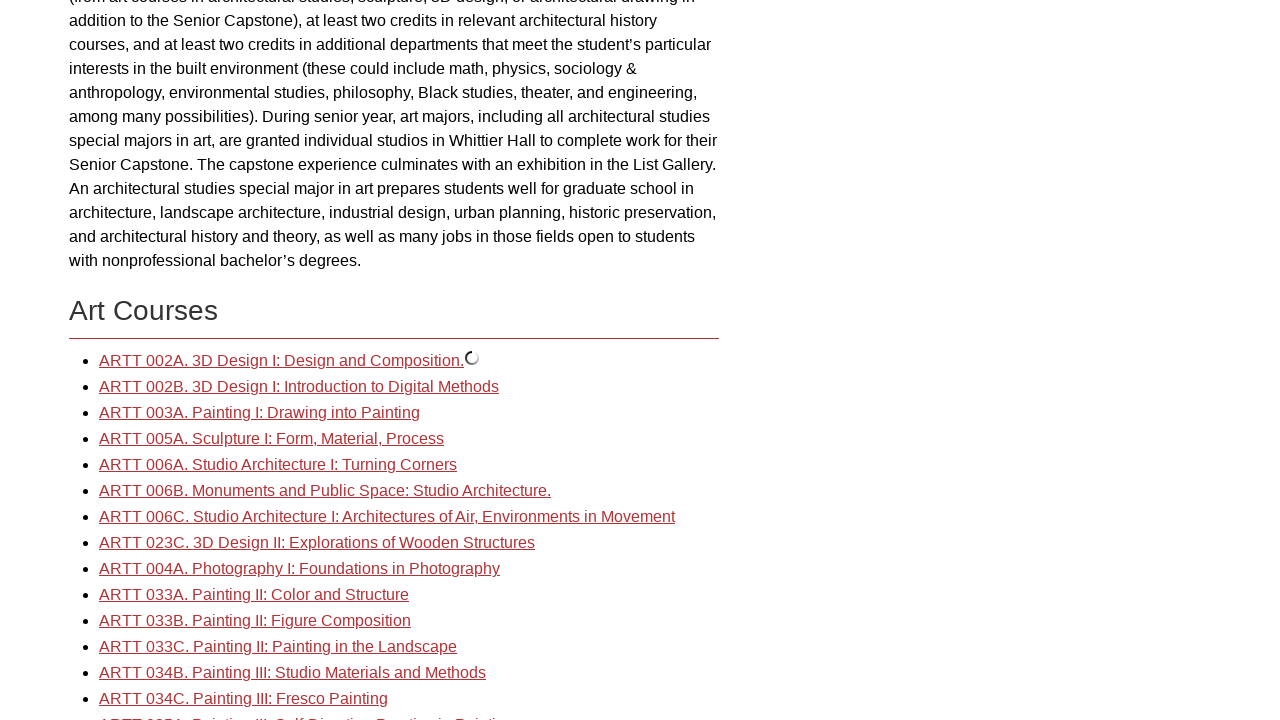

First course details loaded and displayed
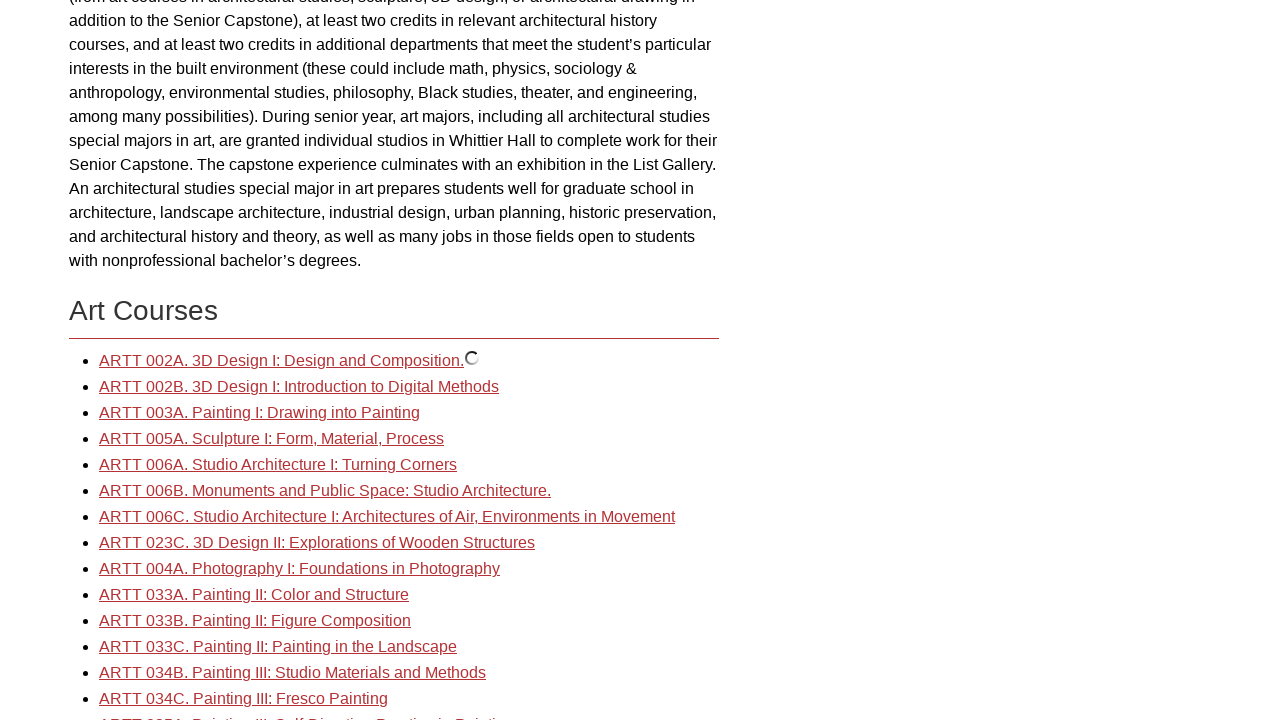

Clicked on the second course to expand its details at (299, 387) on .acalog-course >> nth=1 >> a
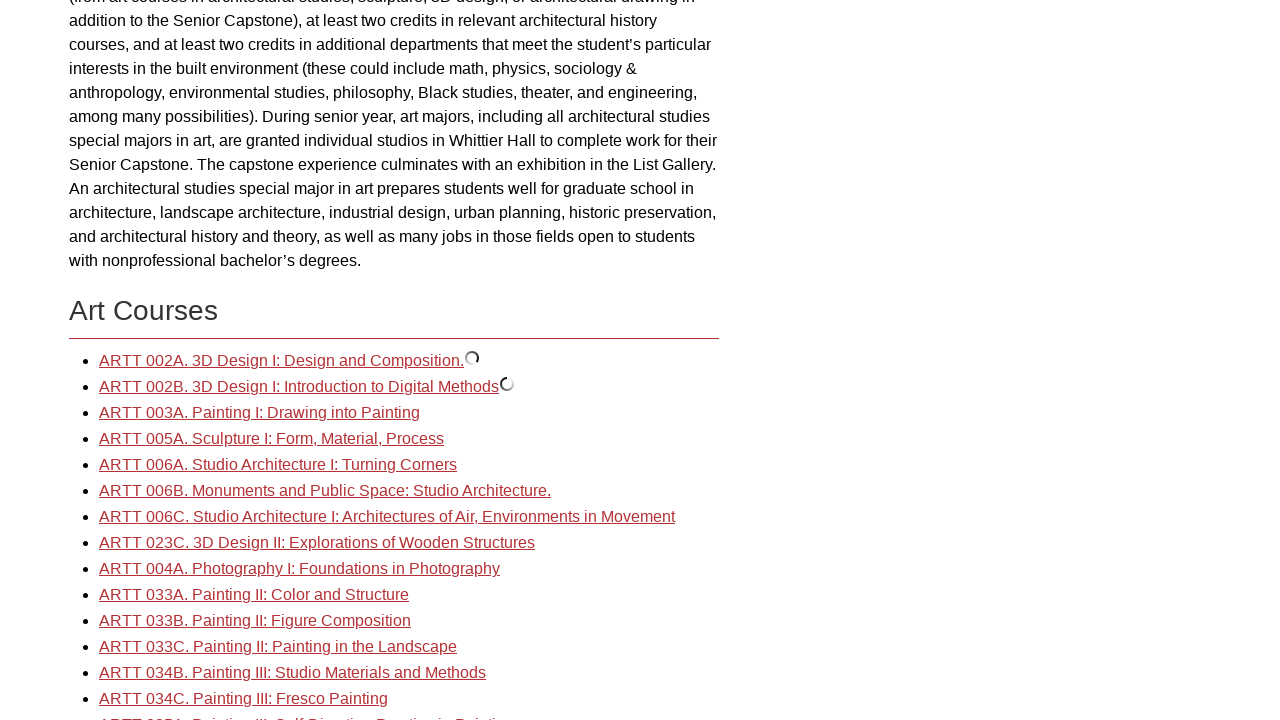

Second course details loaded and displayed
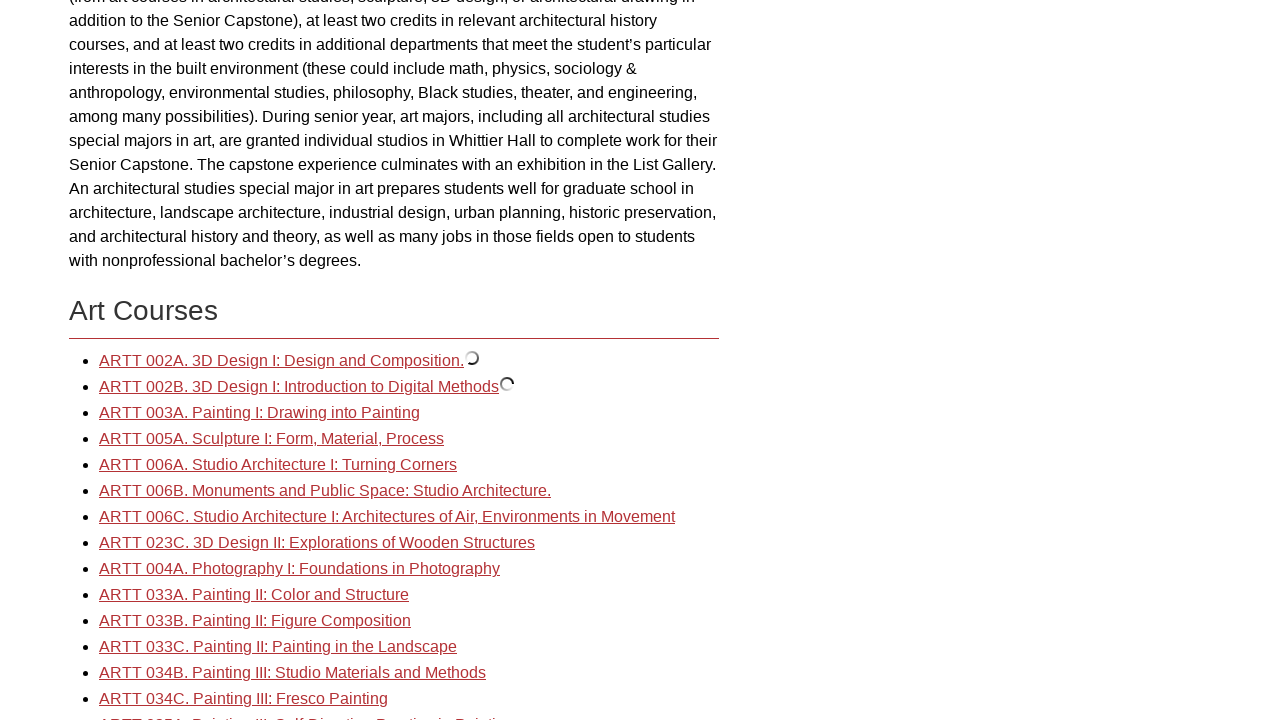

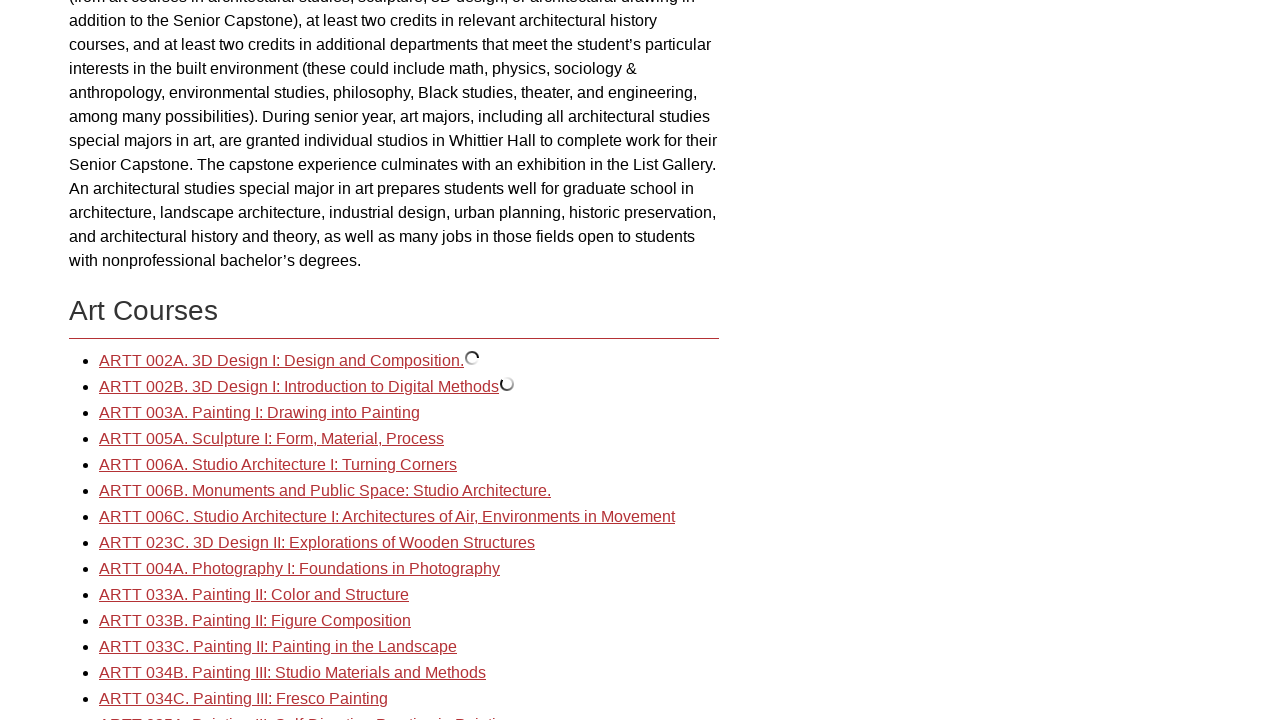